Tests drag and drop functionality on jQuery UI demo page by dragging an element to a droppable target within an iframe

Starting URL: https://jqueryui.com/droppable/

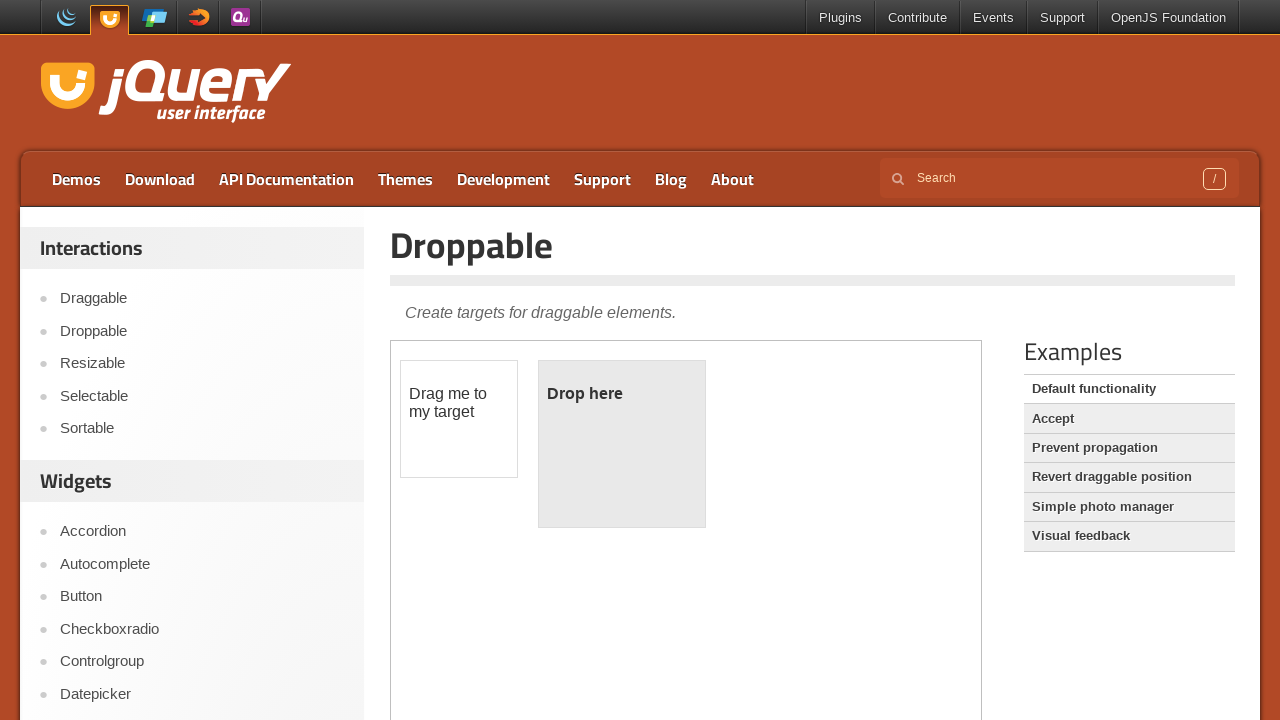

Located the first iframe containing draggable elements
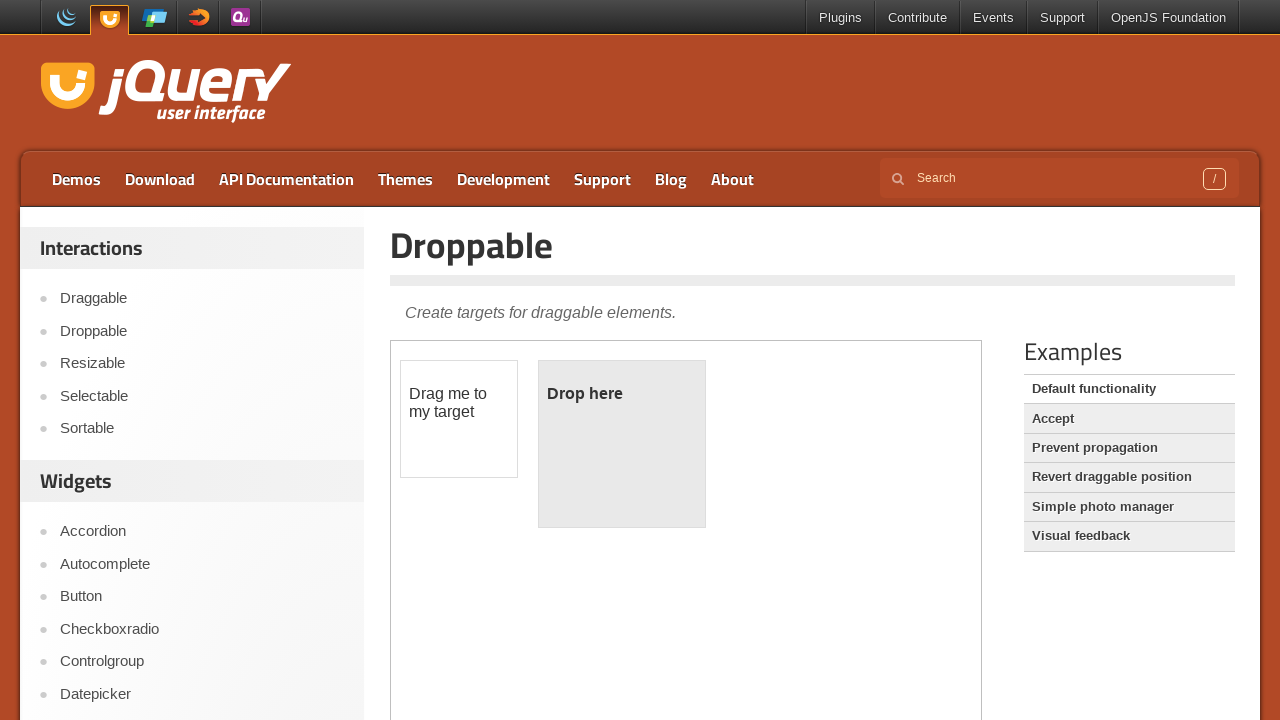

Located the draggable element with id 'draggable'
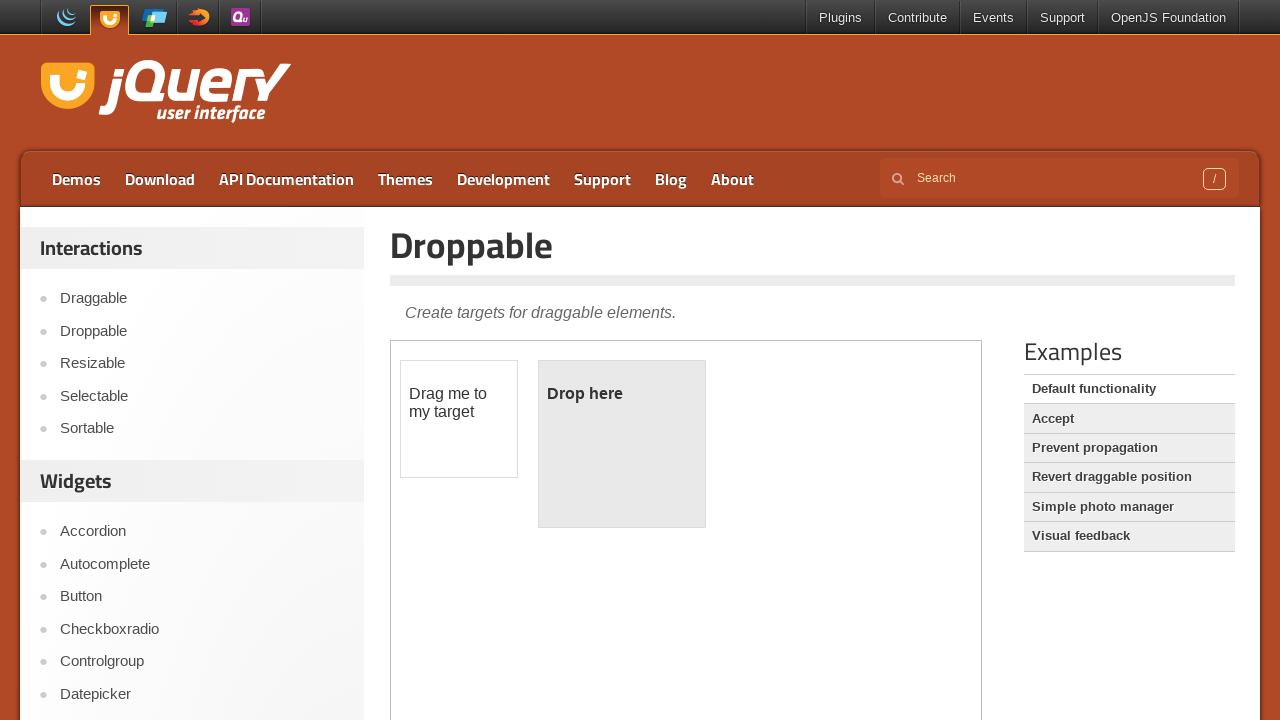

Located the droppable target element with id 'droppable'
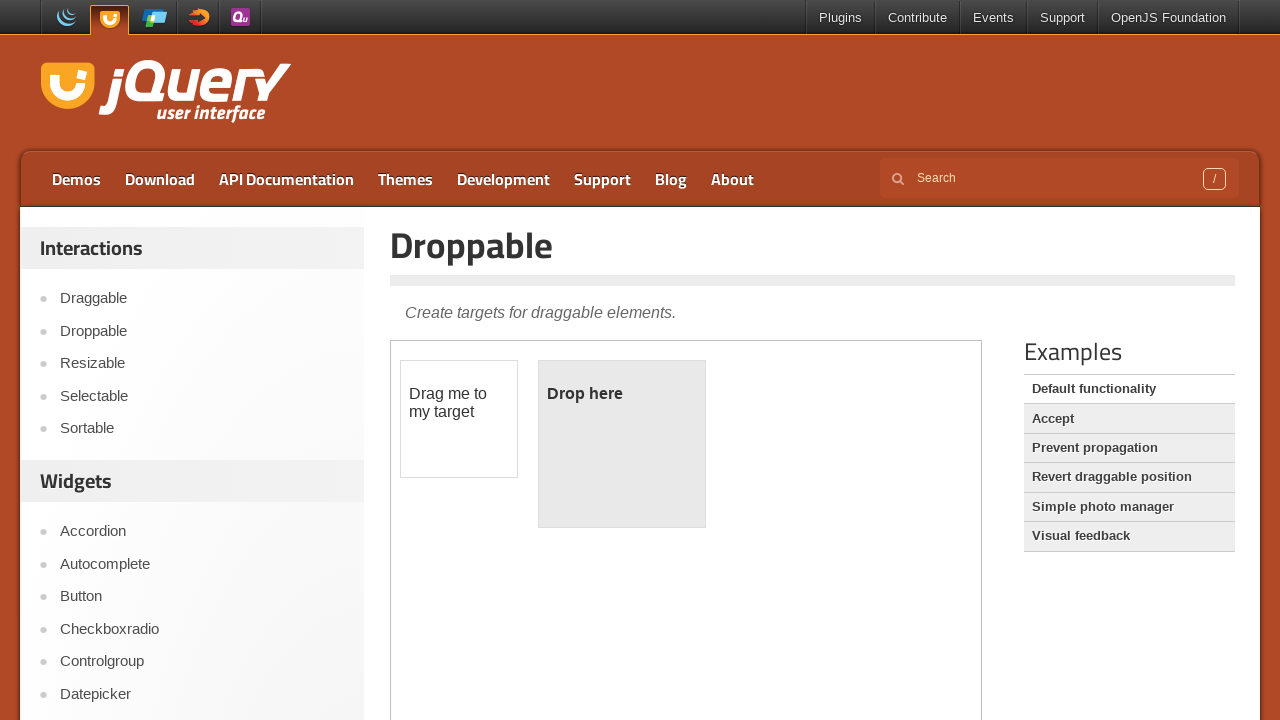

Dragged the draggable element to the droppable target at (622, 444)
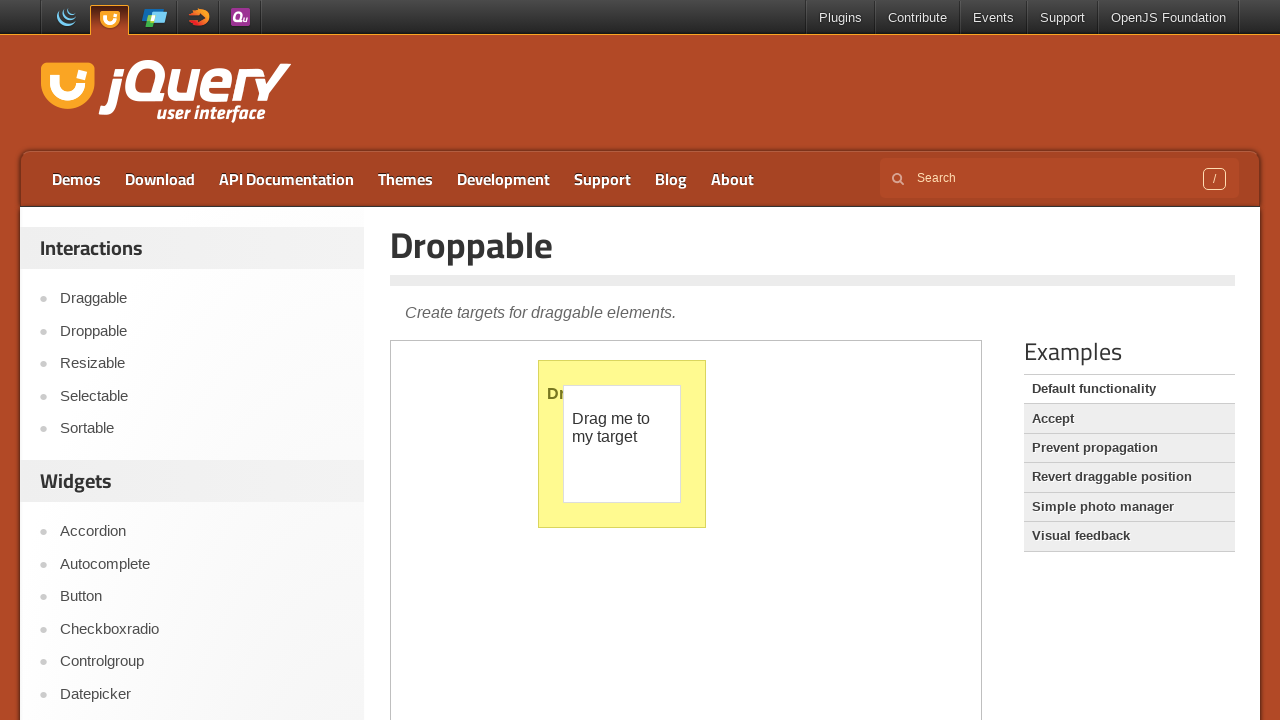

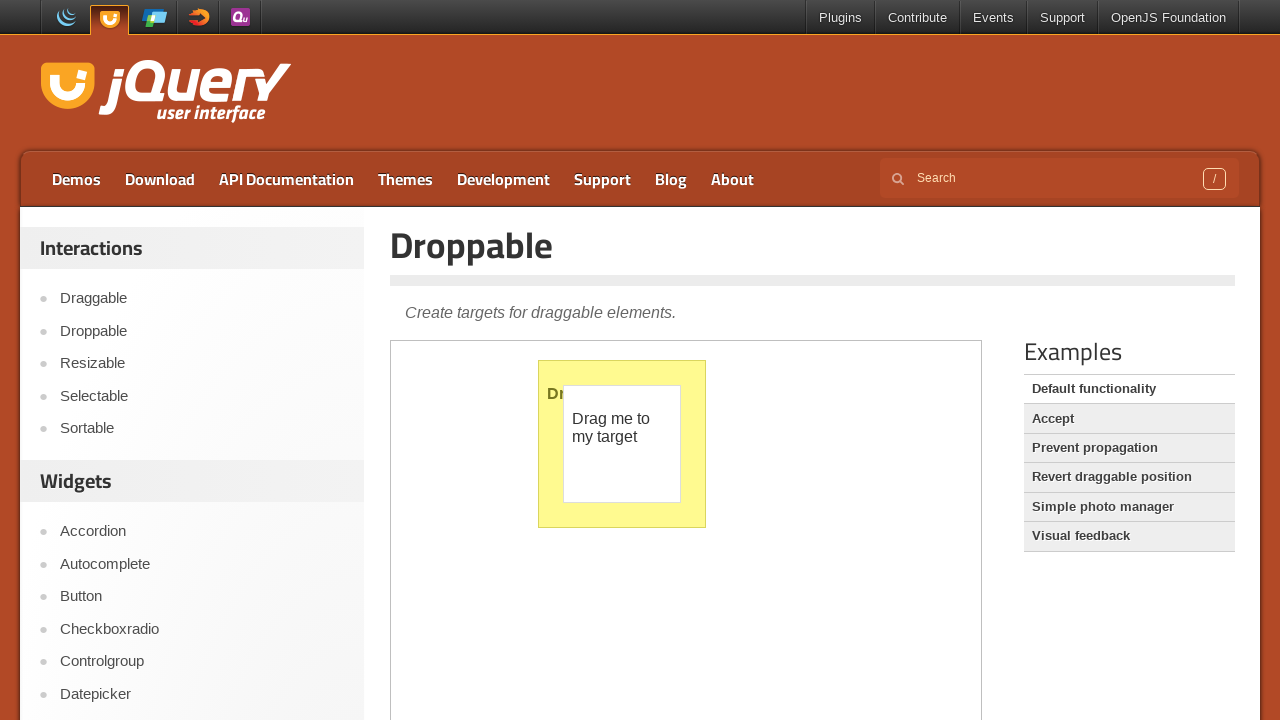